Tests the practice form submission on DemoQA by filling in personal details including name, email, gender, phone number, date of birth, subjects, hobbies, and address, then submits and verifies the success modal appears.

Starting URL: https://demoqa.com/automation-practice-form

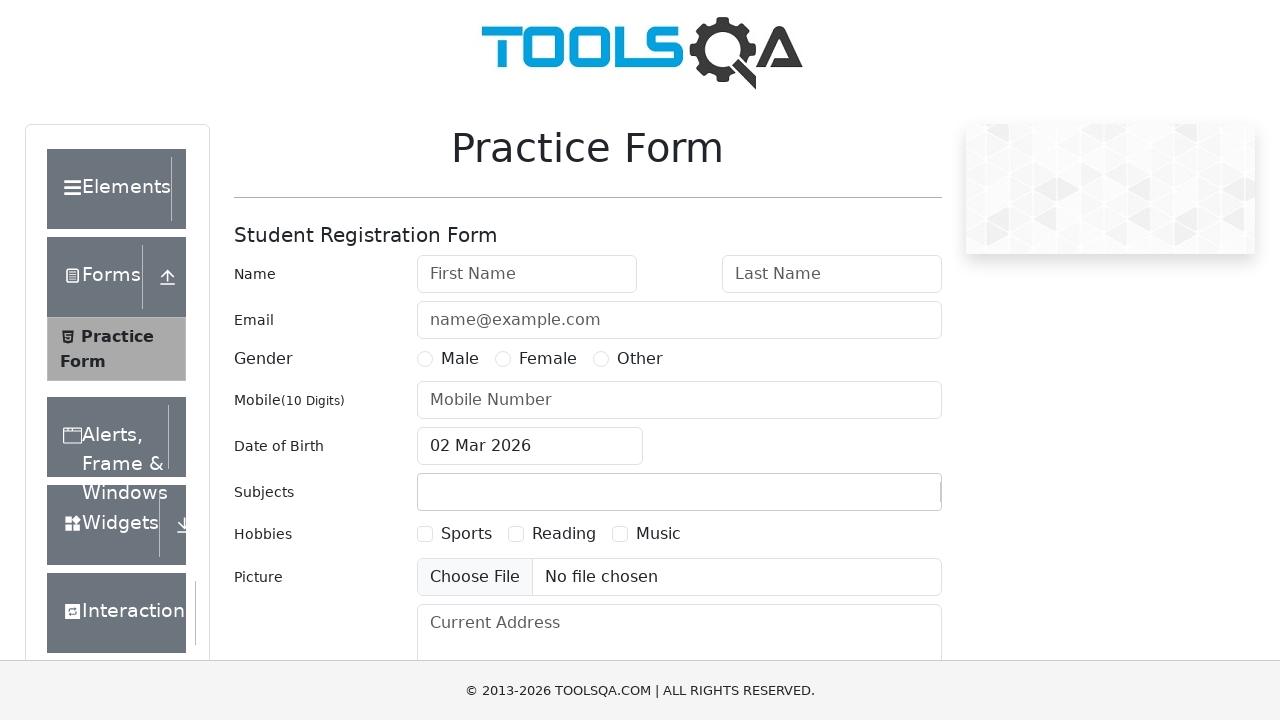

Filled first name field with 'Wahyu' on #firstName
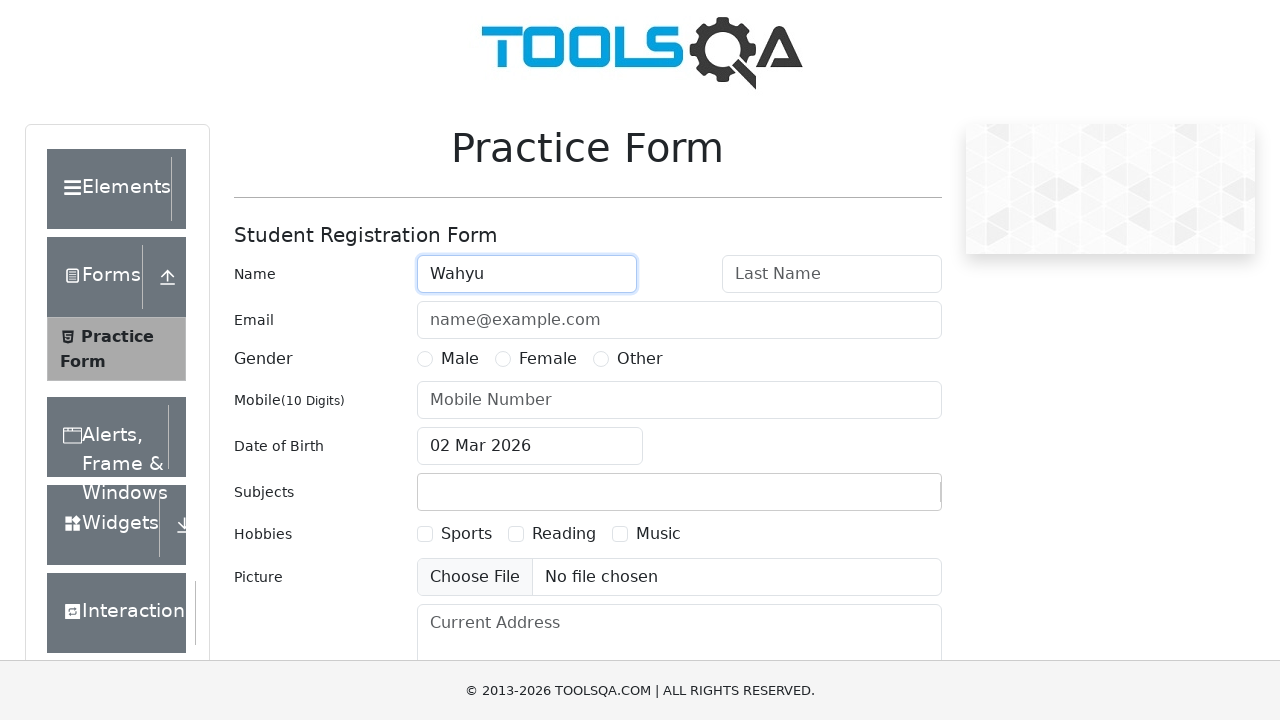

Filled last name field with 'Utomo' on #lastName
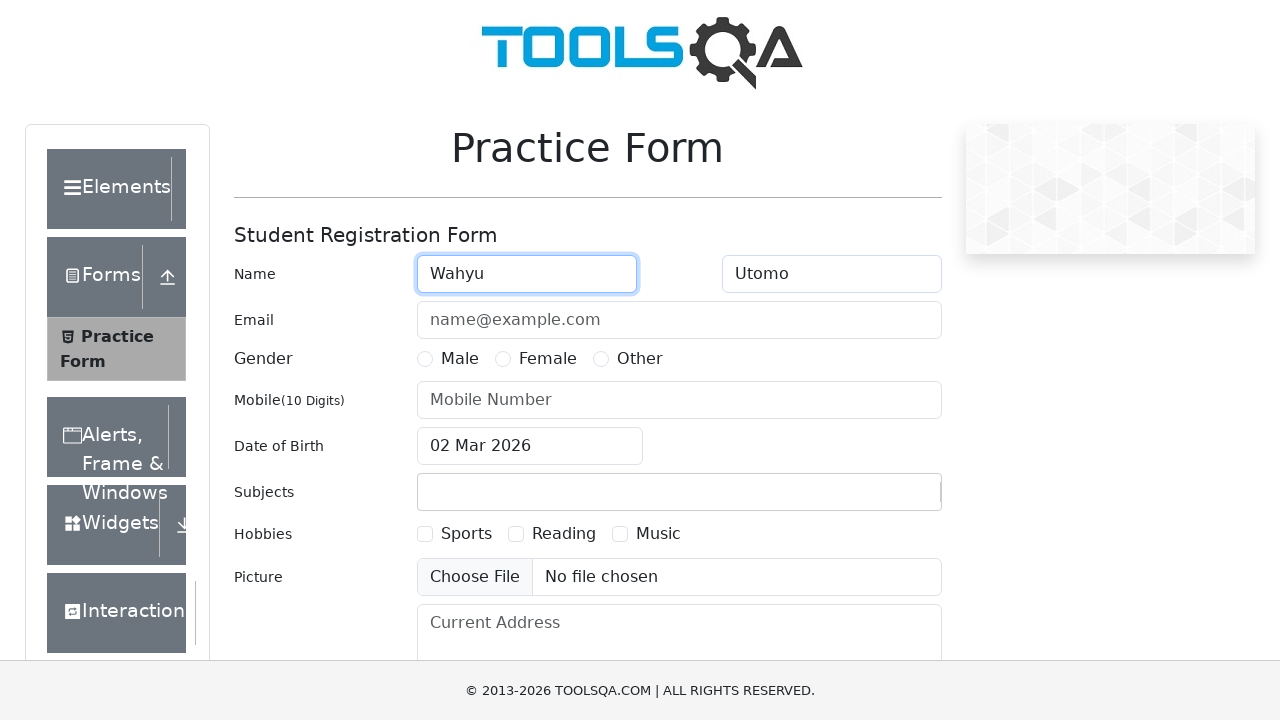

Filled email field with 'wahyu@example.com' on #userEmail
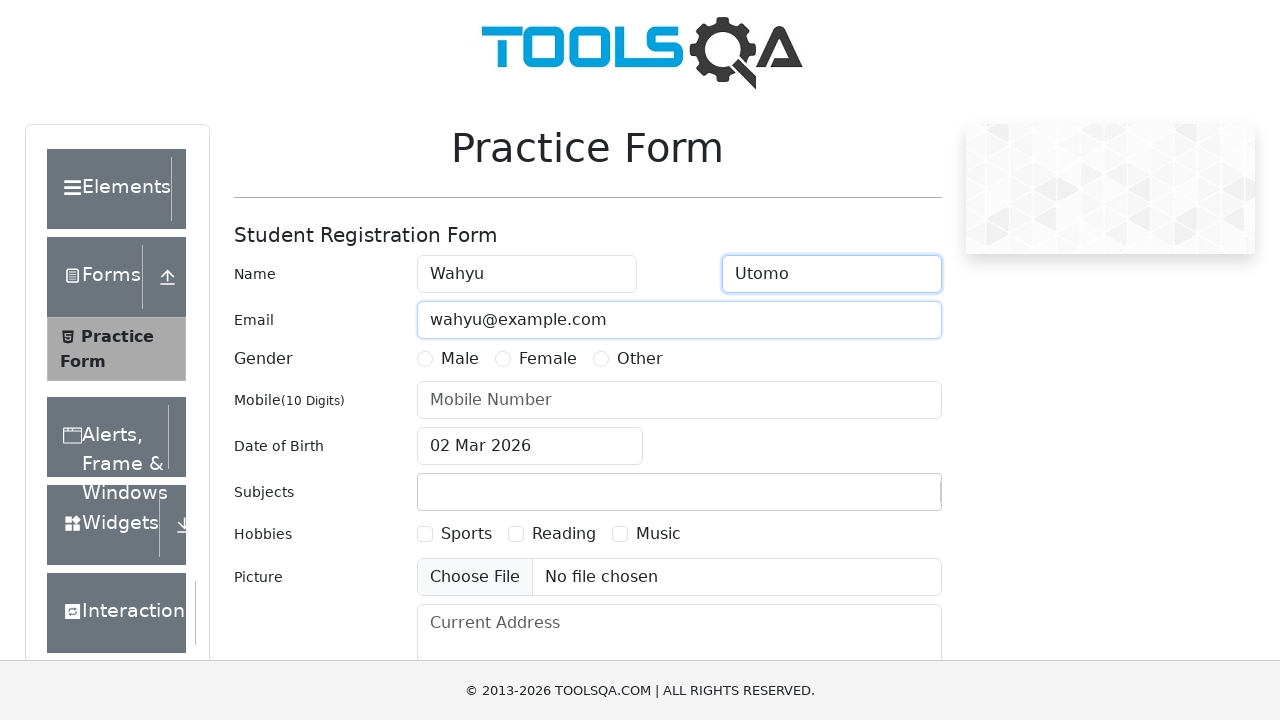

Selected gender radio button at (460, 359) on label[for="gender-radio-1"]
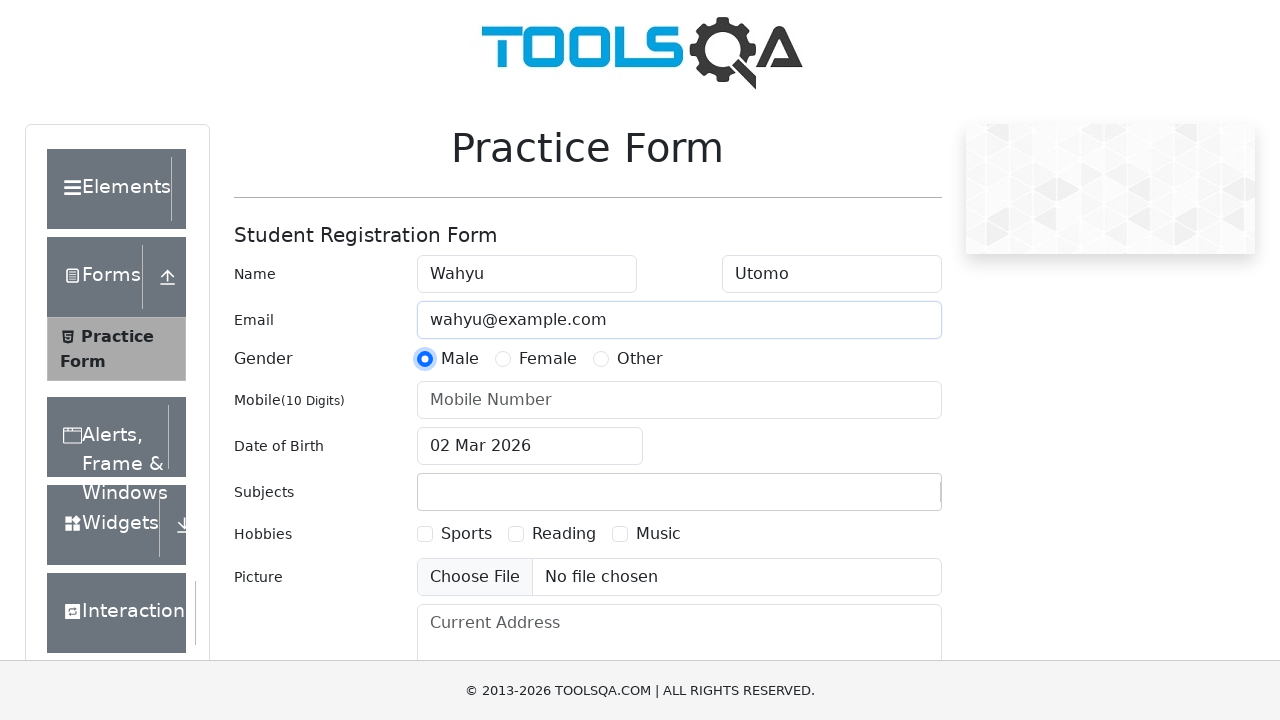

Filled phone number field with '081234567890' on #userNumber
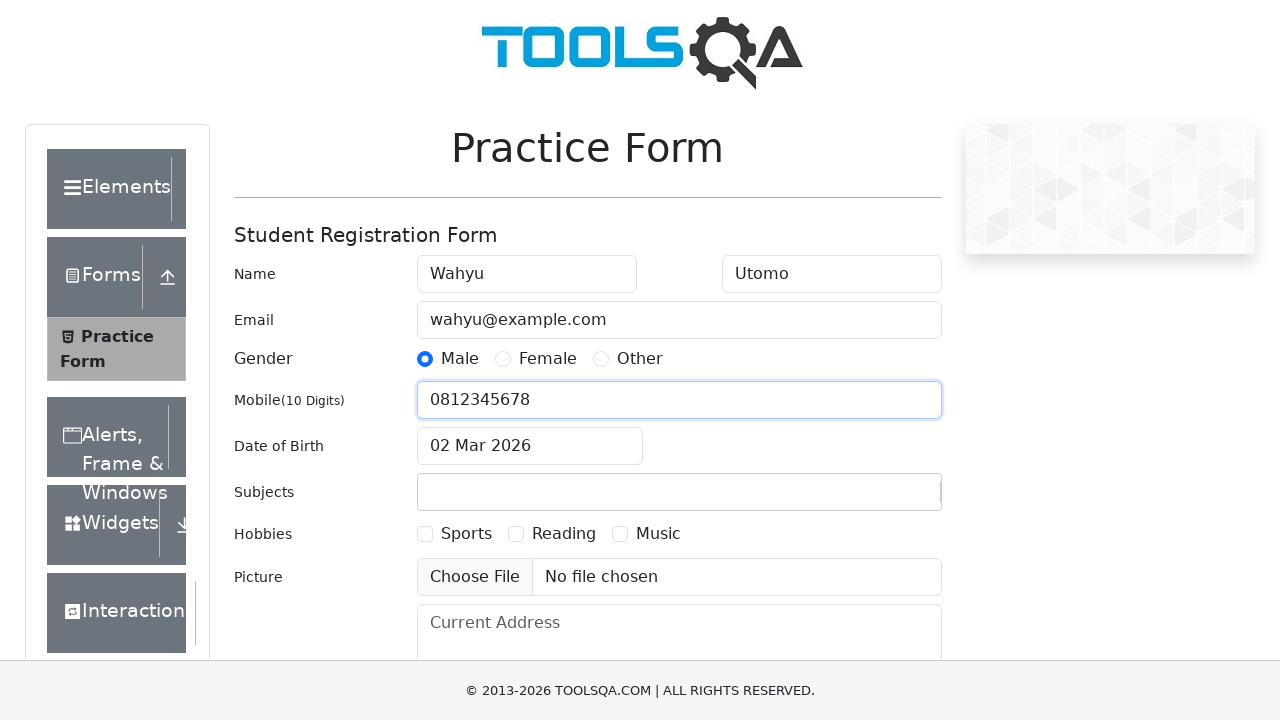

Clicked date of birth input field at (530, 446) on #dateOfBirthInput
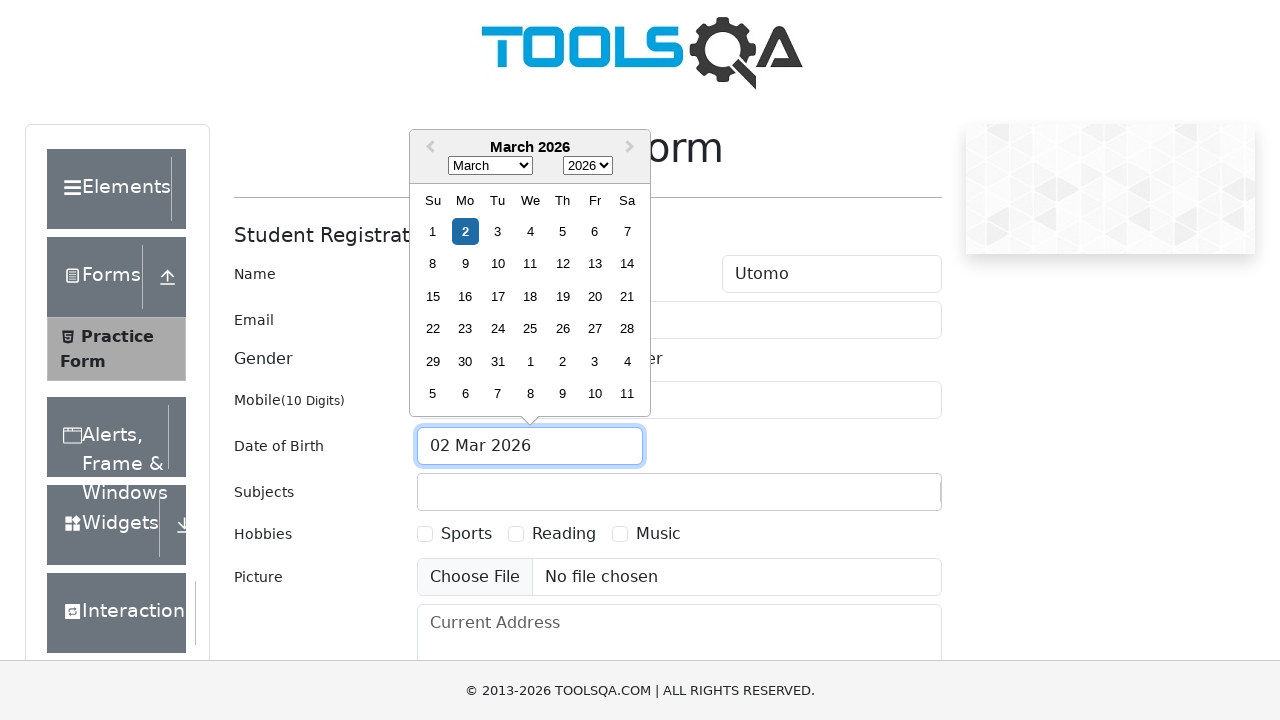

Selected 15th from date picker at (433, 296) on .react-datepicker__day--015
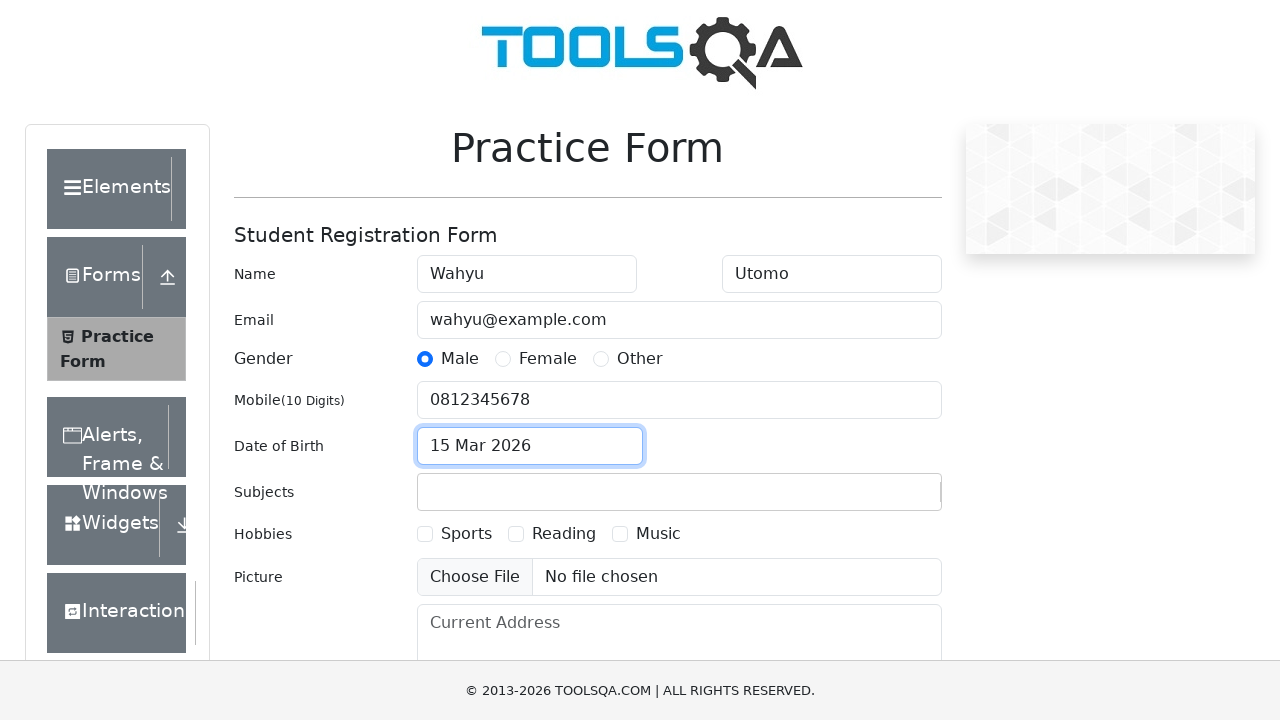

Filled subjects field with 'Math' on #subjectsInput
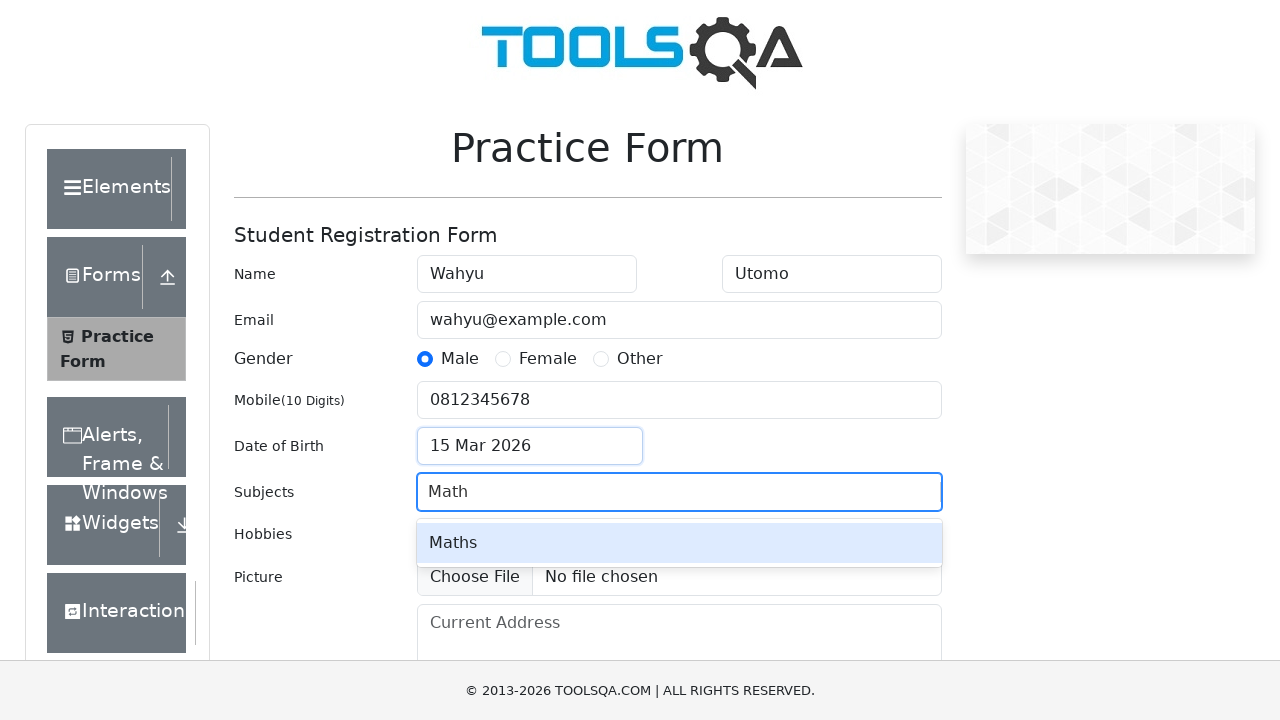

Pressed Enter to confirm subject selection
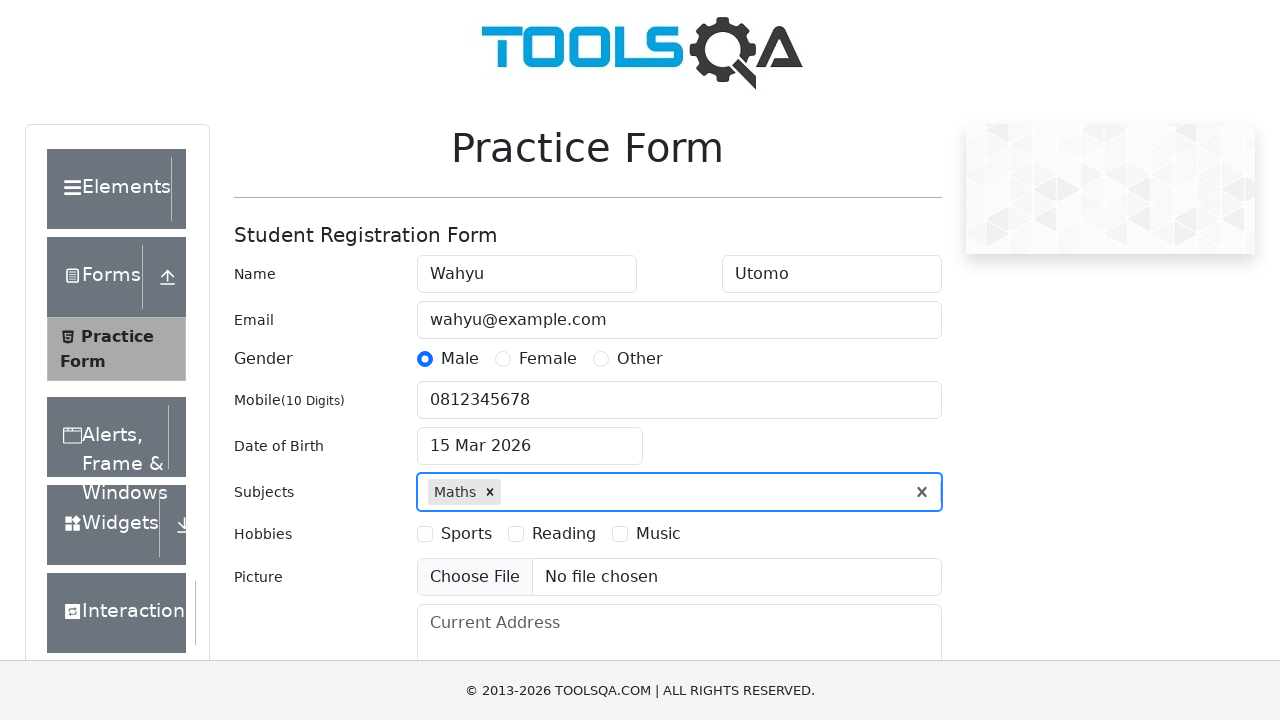

Selected Sports hobby checkbox at (466, 534) on label[for="hobbies-checkbox-1"]
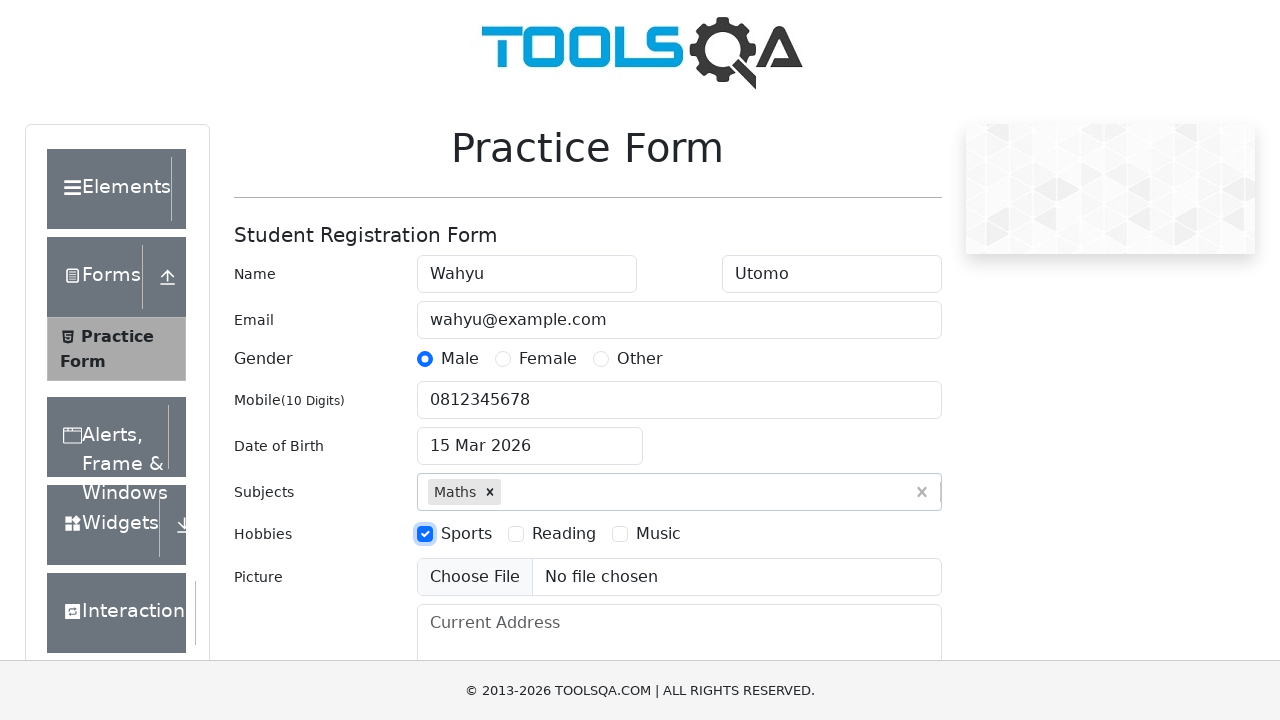

Filled current address field with dummy address on #currentAddress
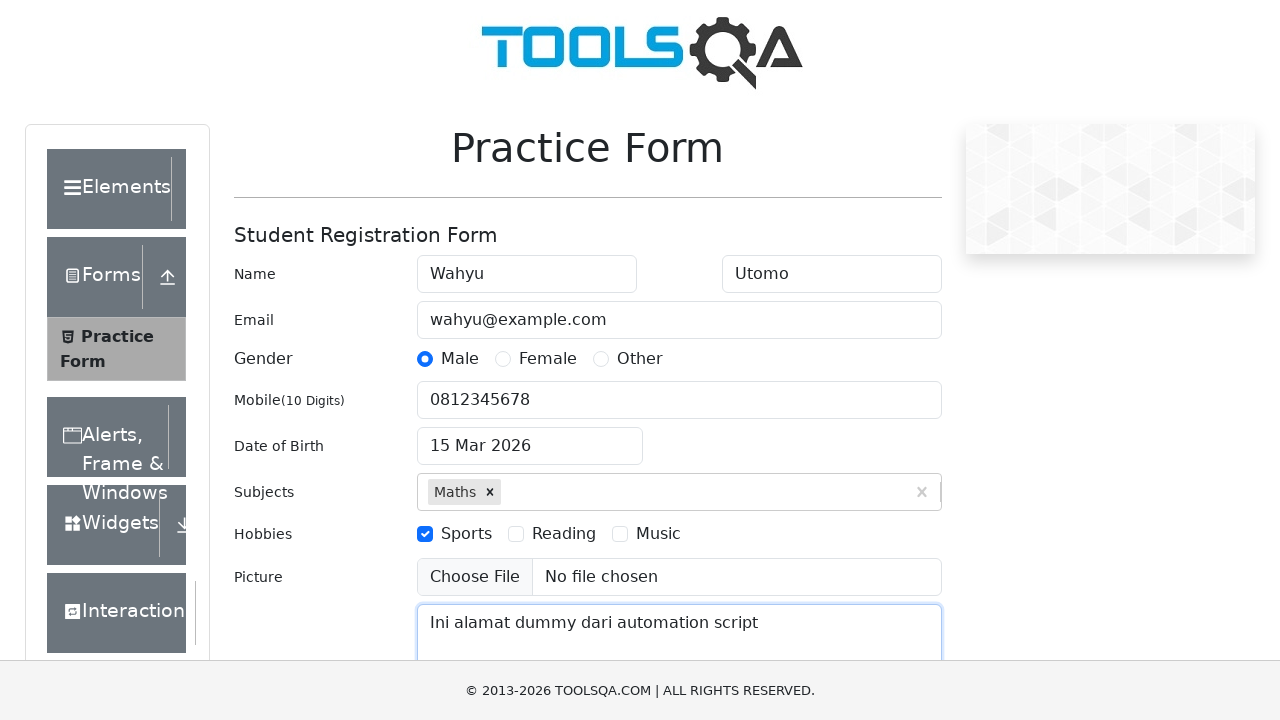

Scrolled down 500 pixels to reveal submit button
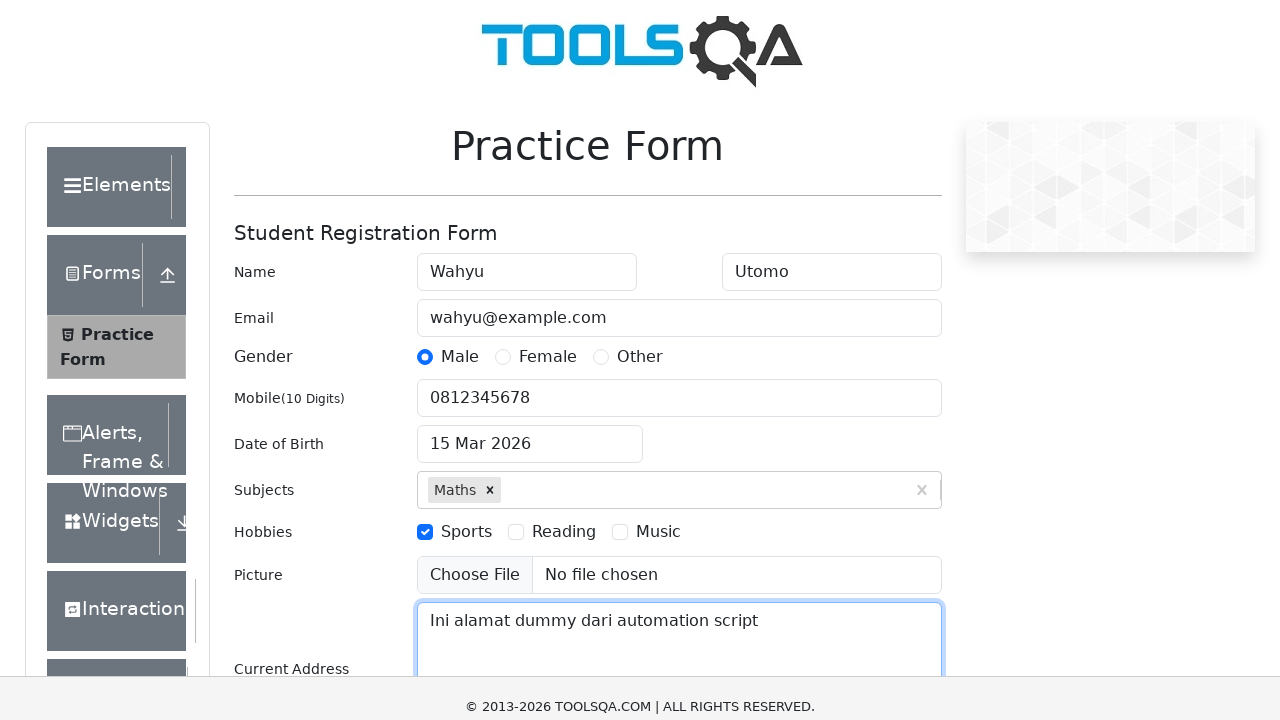

Clicked submit button to submit the form at (885, 499) on #submit
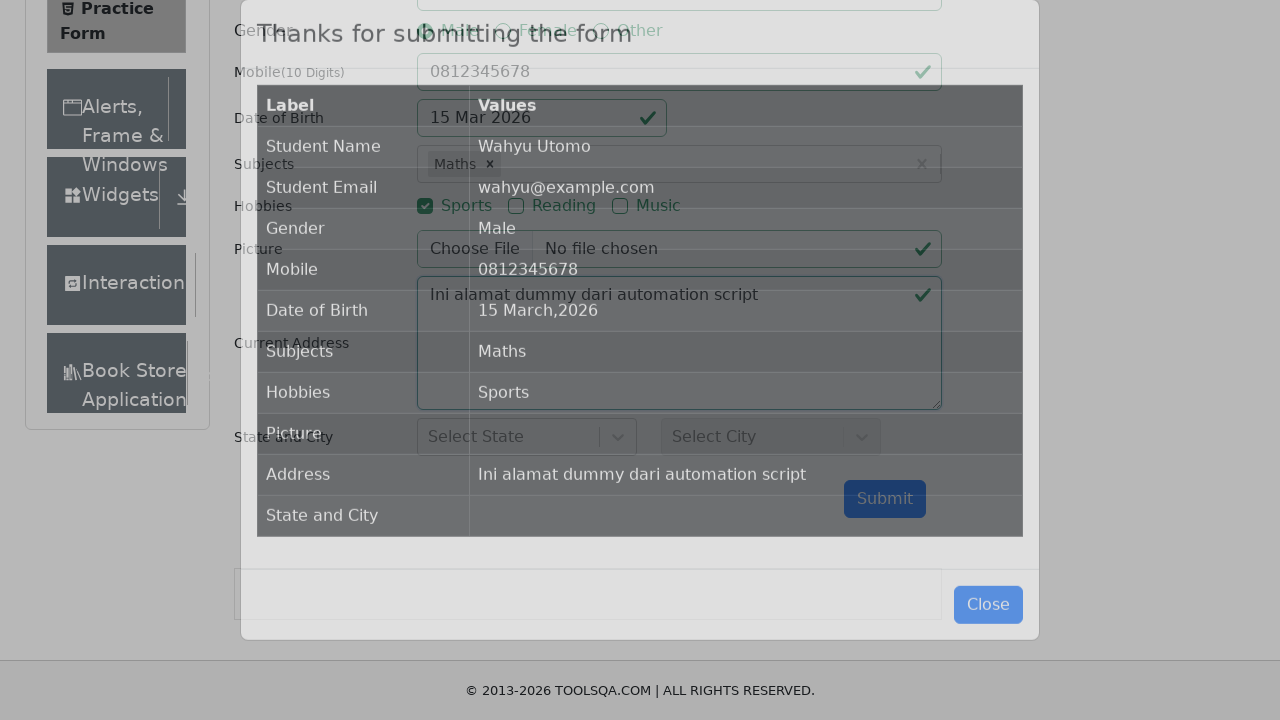

Success modal appeared confirming form submission
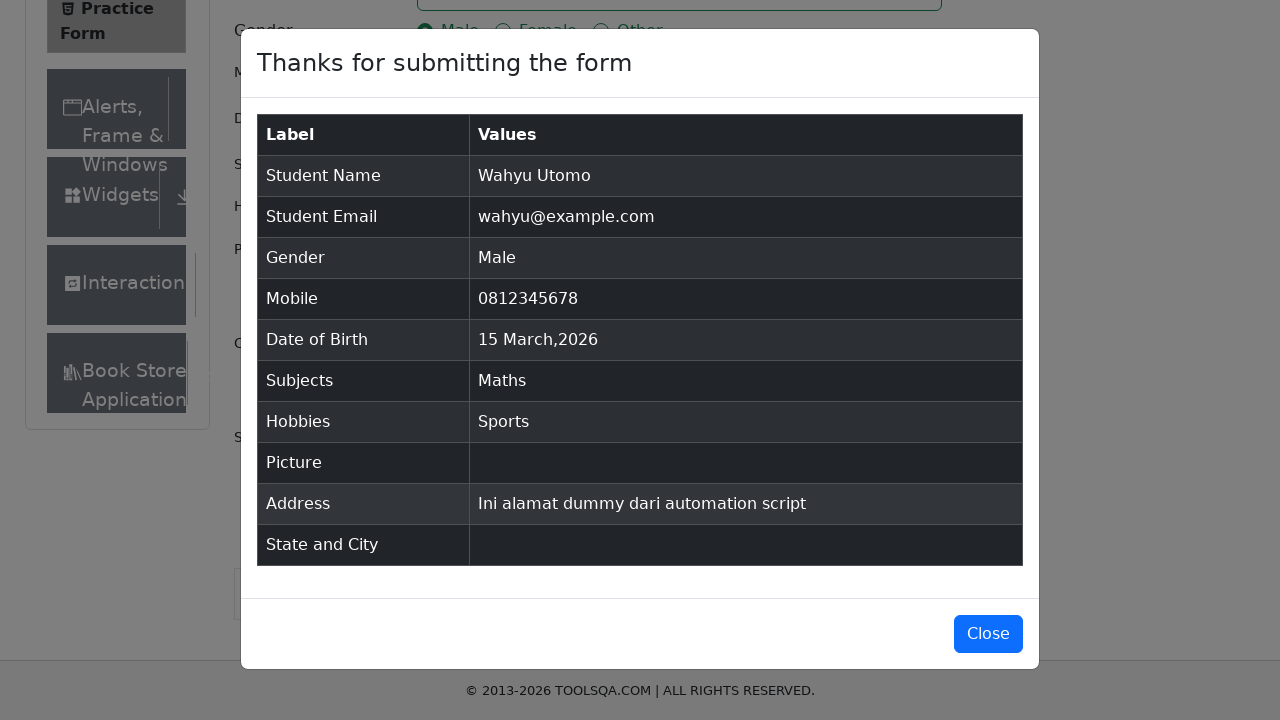

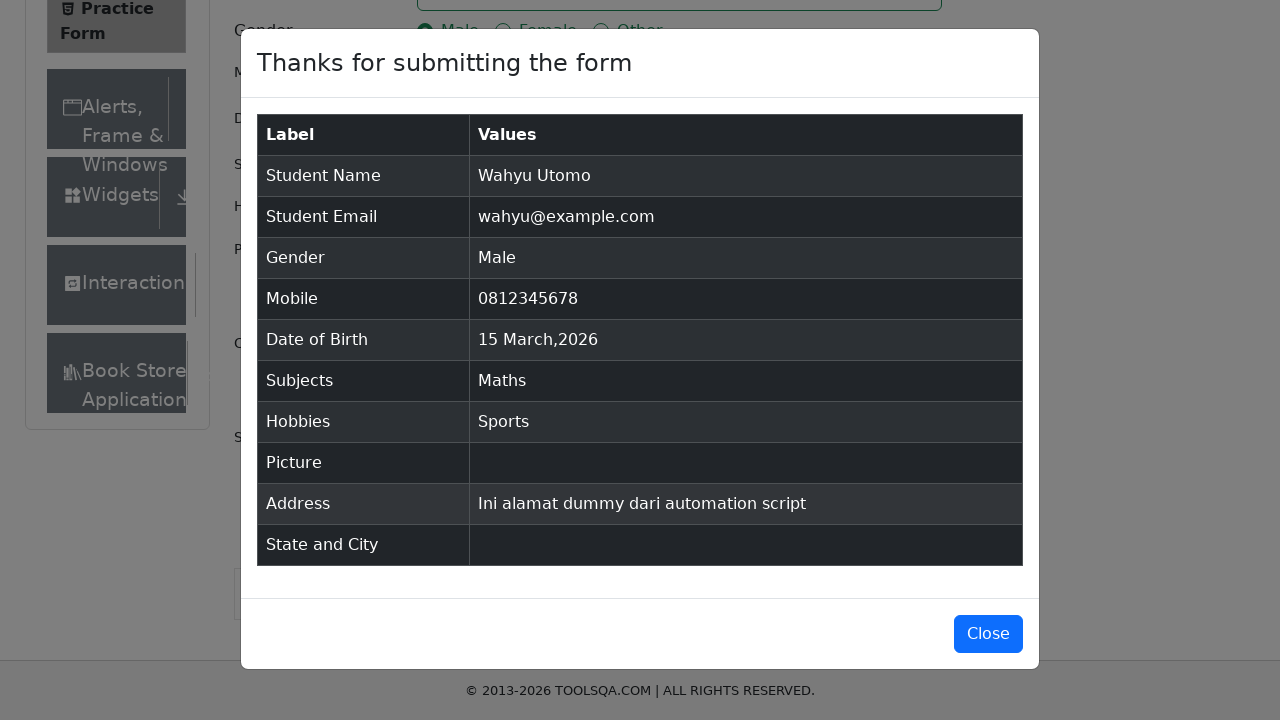